Navigates to a card comparison website and interacts with card listing elements to verify they are properly displayed

Starting URL: https://www.card-gorilla.com/card?cate=CRD

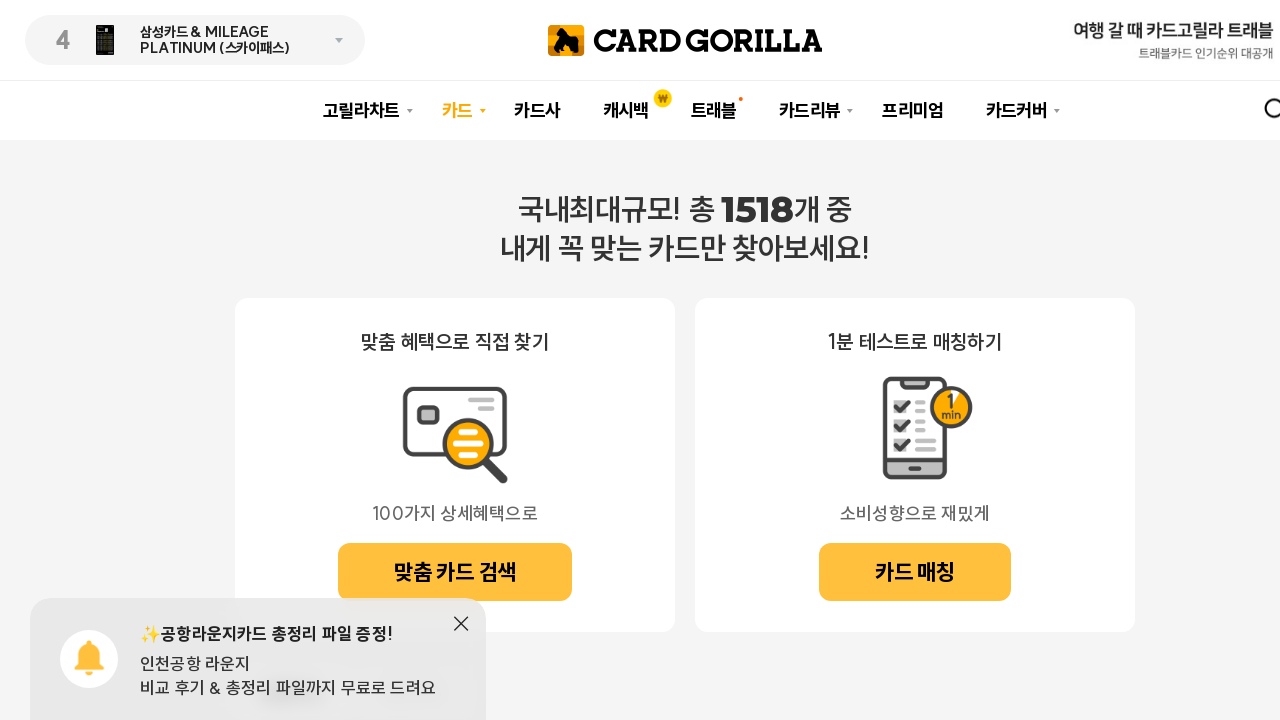

Card listings loaded on the page
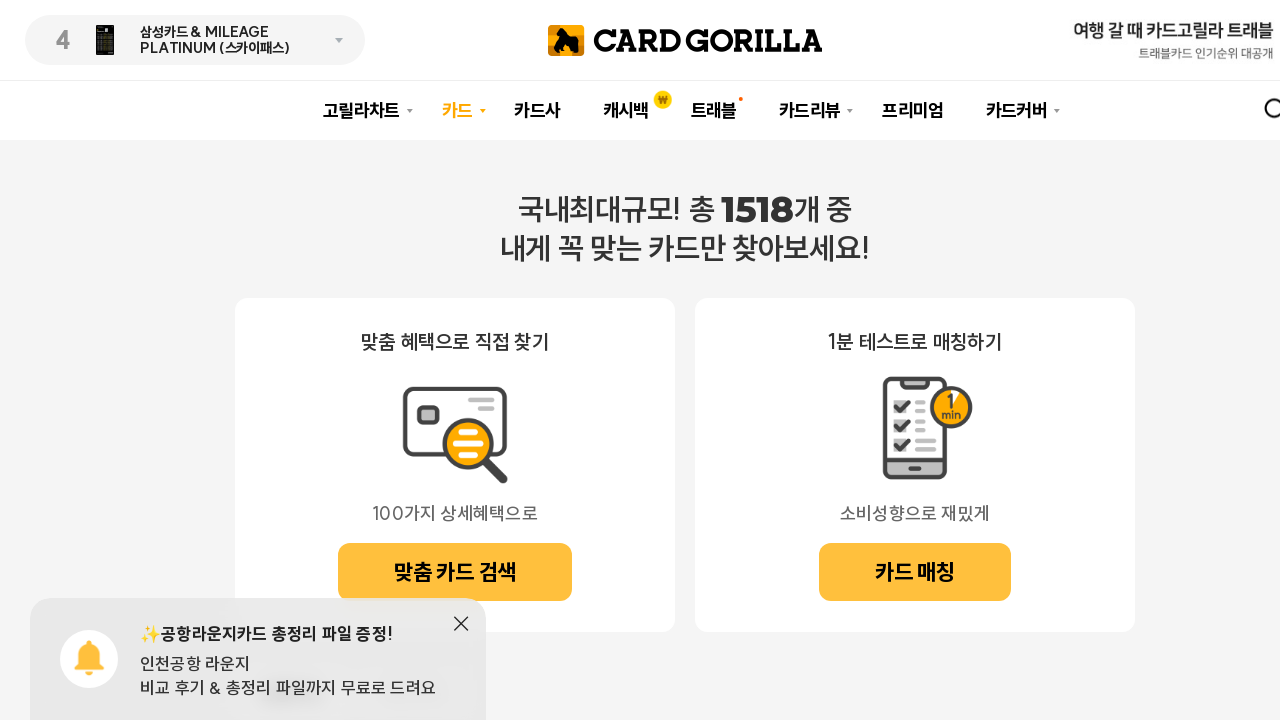

Located first card container element
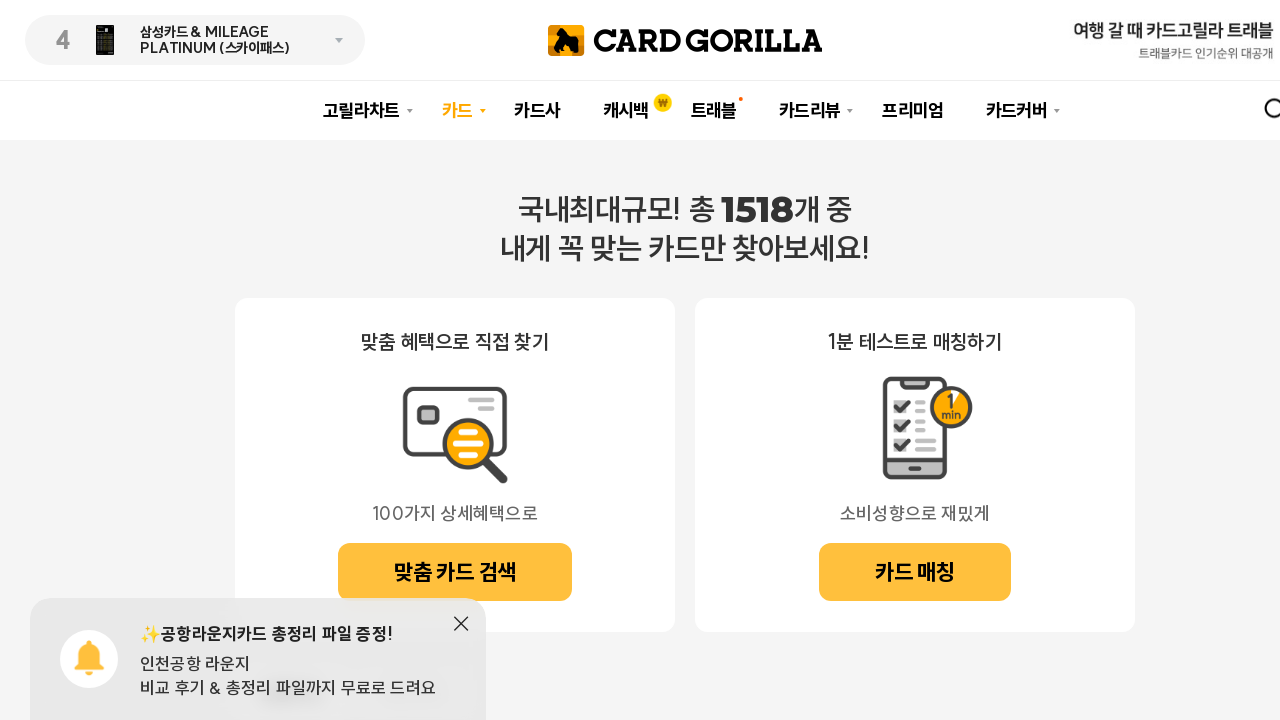

Card names are displayed in the listing
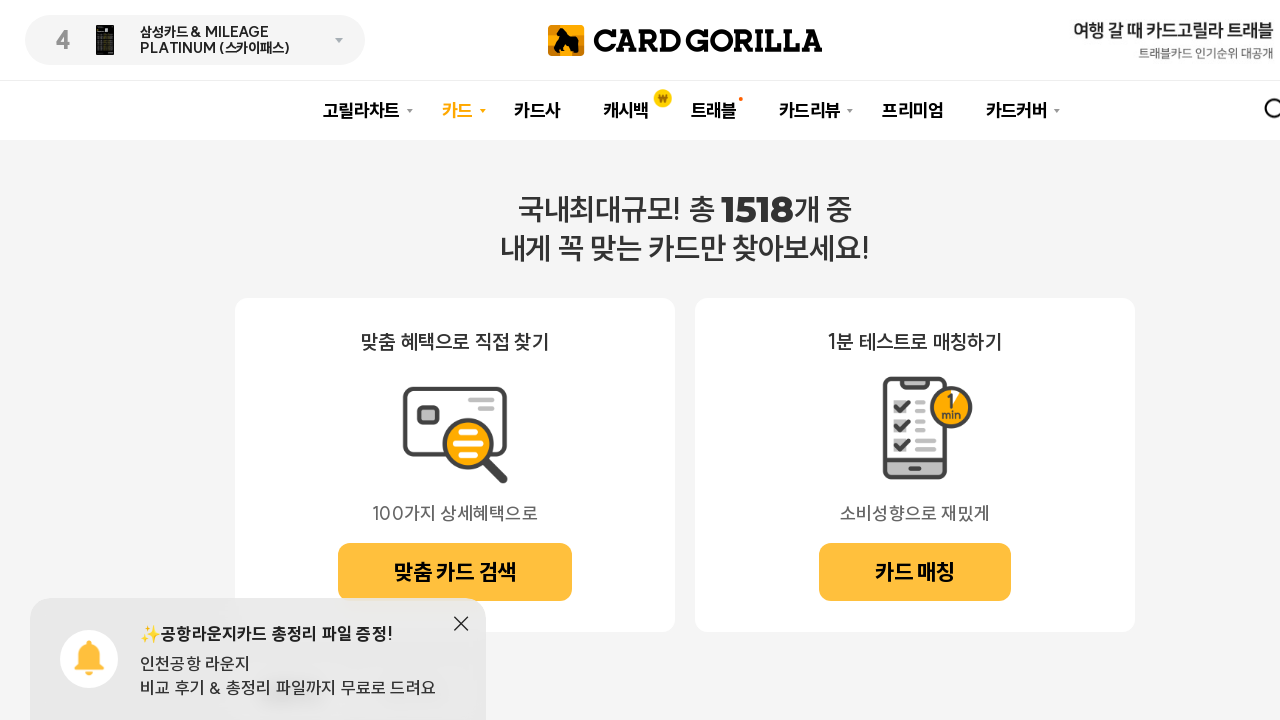

Sale and benefit information is displayed
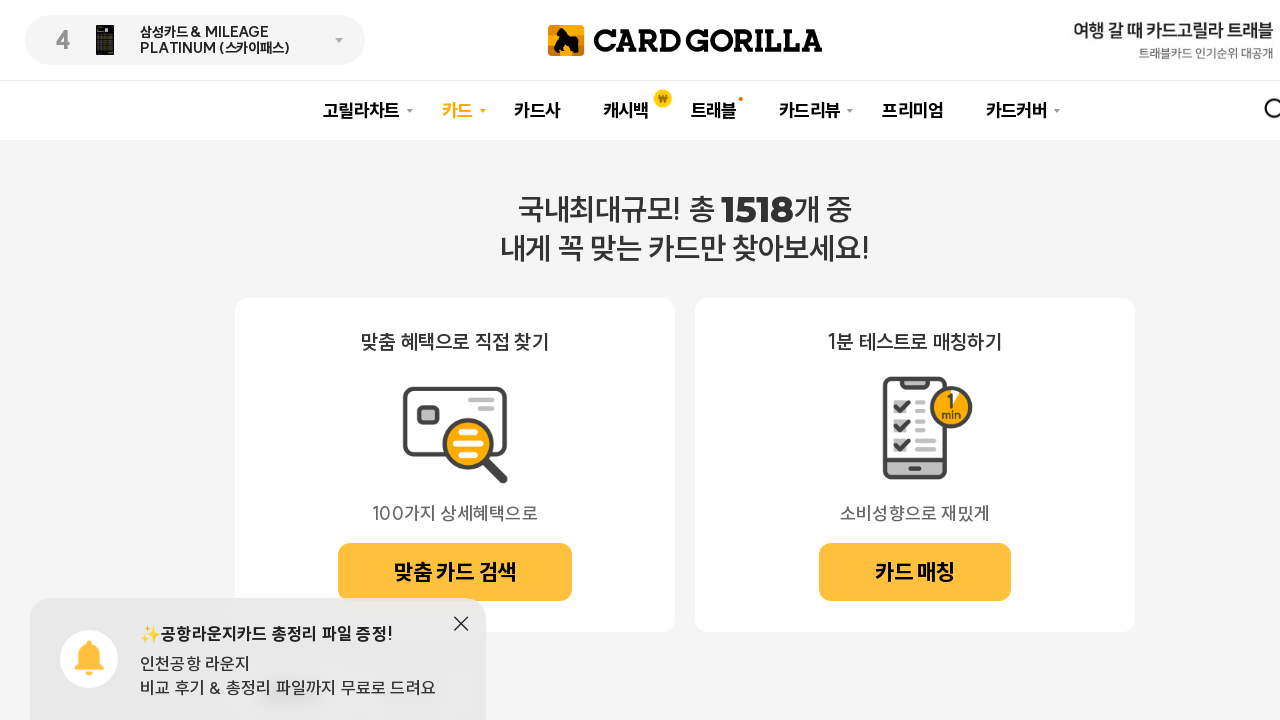

Benefit attribute icons are present
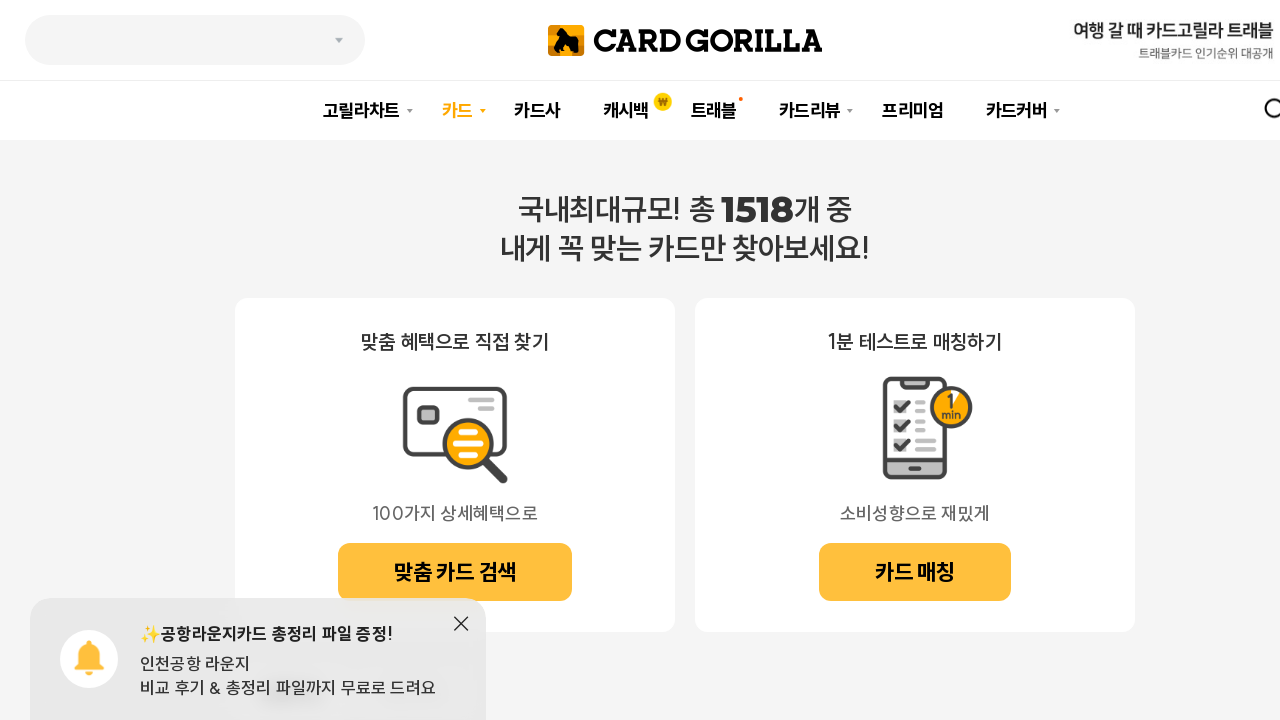

Benefit numbers are displayed
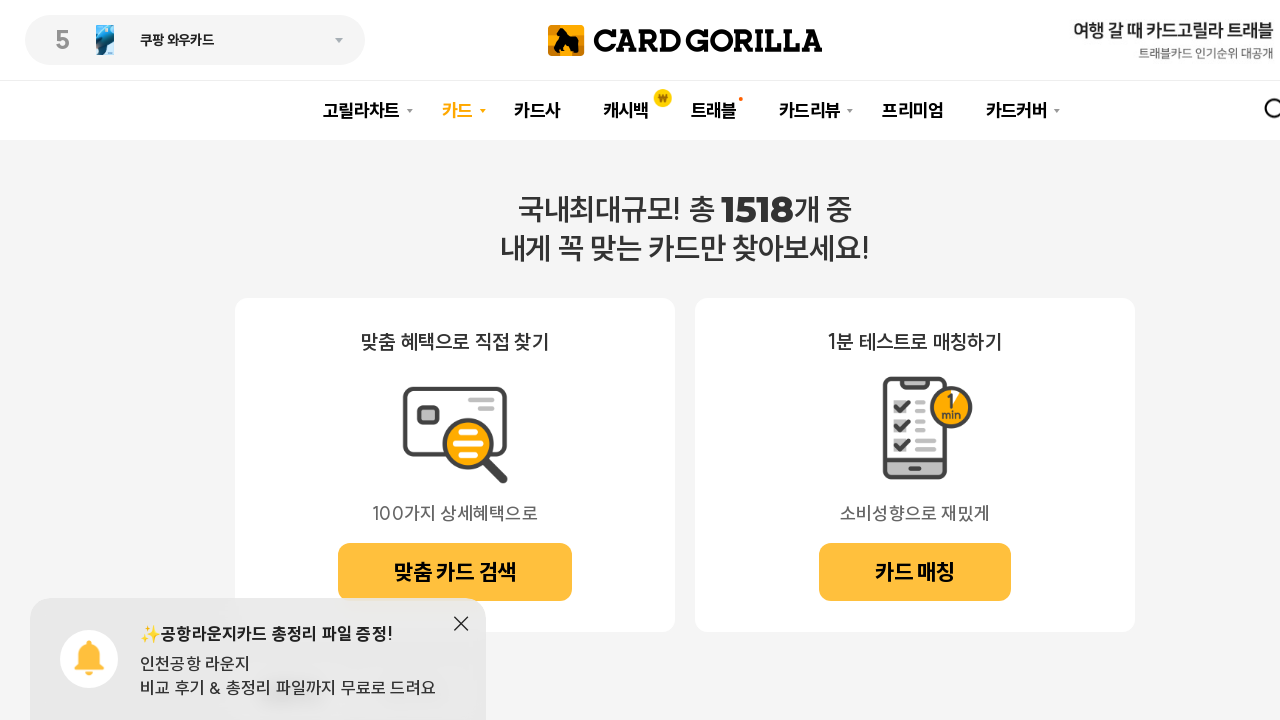

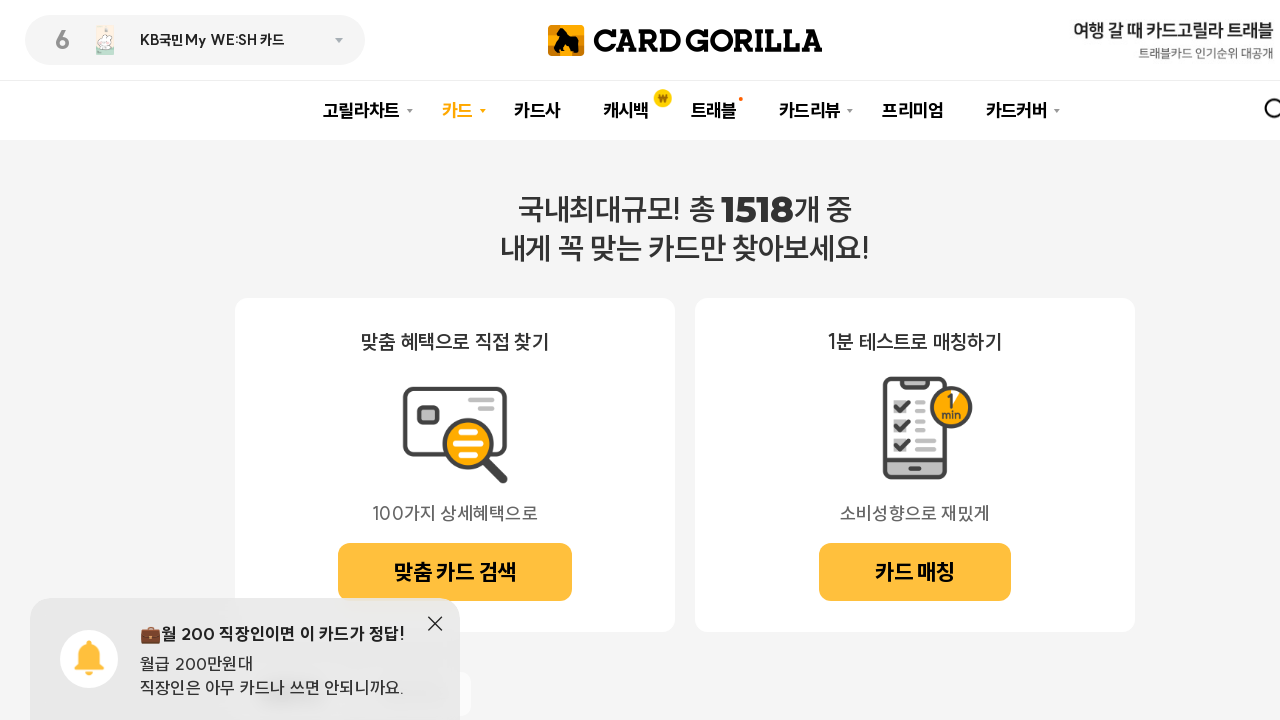